Tests the infinite scroll and "load more" functionality on the Patreon community users page by repeatedly scrolling to the bottom and clicking the load more button

Starting URL: https://www.patreoncommunity.com/u?period=all

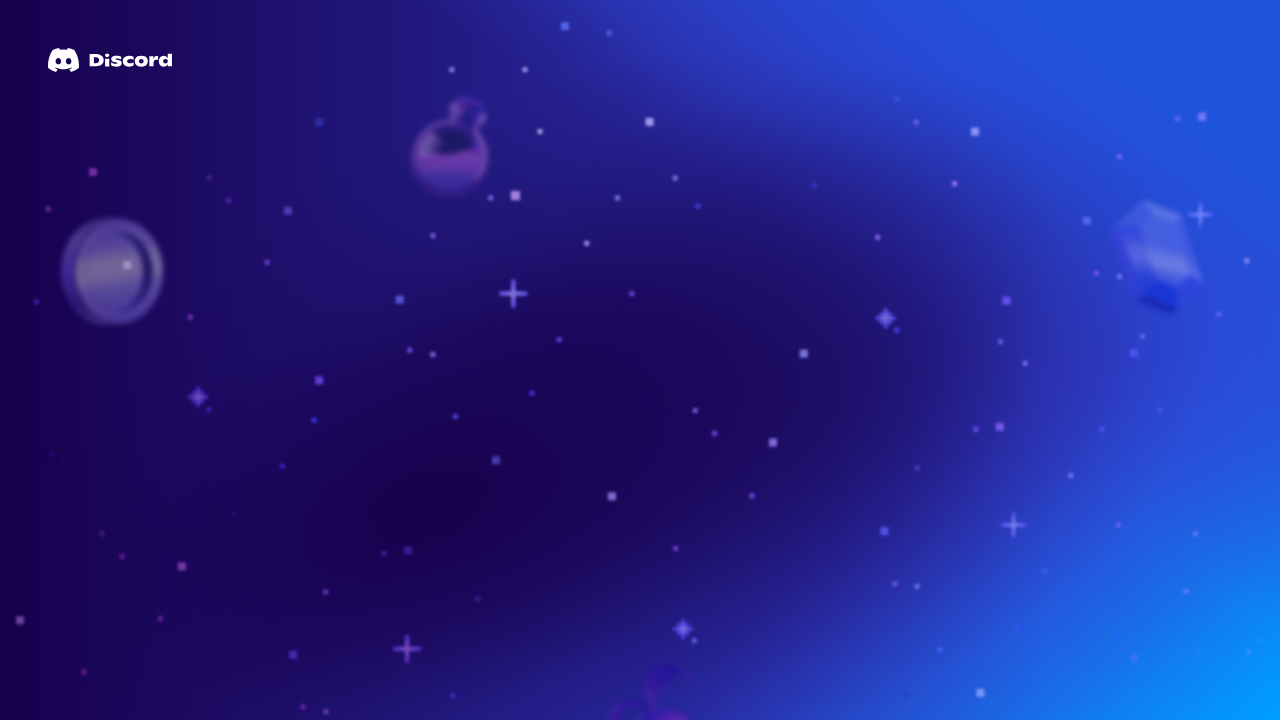

Navigated to Patreon community users page with all time period filter
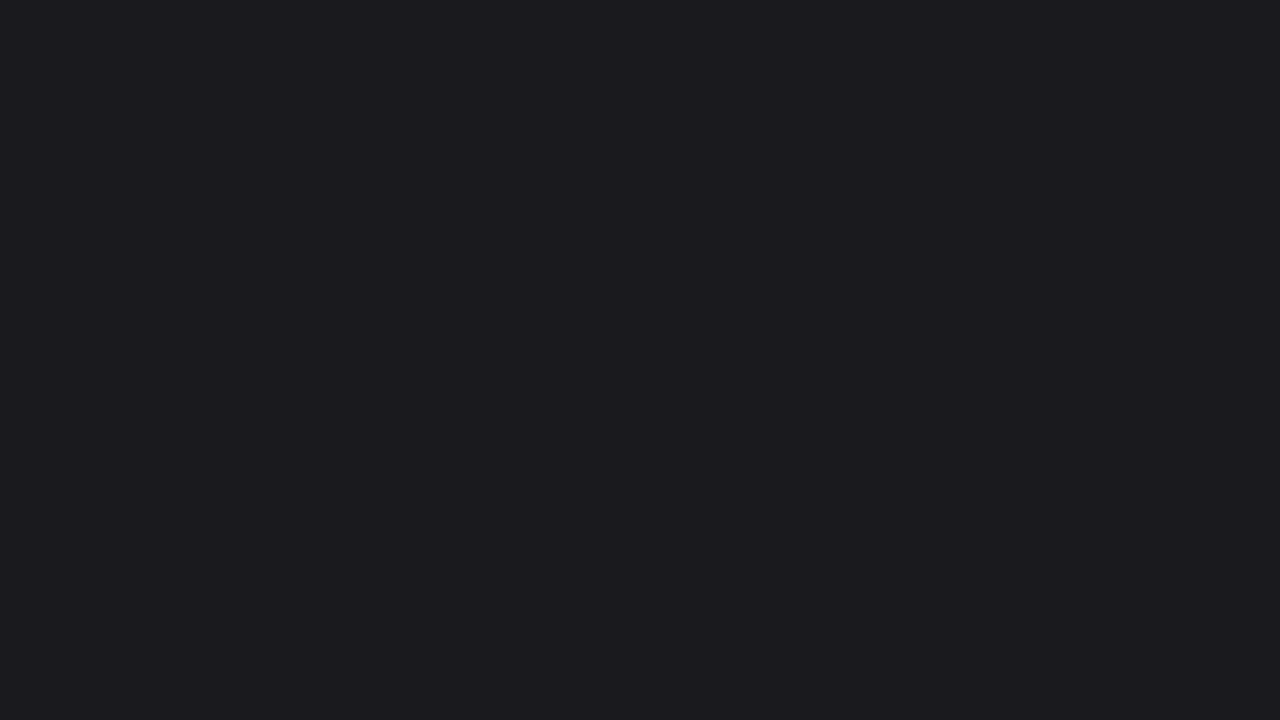

Scrolled to bottom of page (iteration 1)
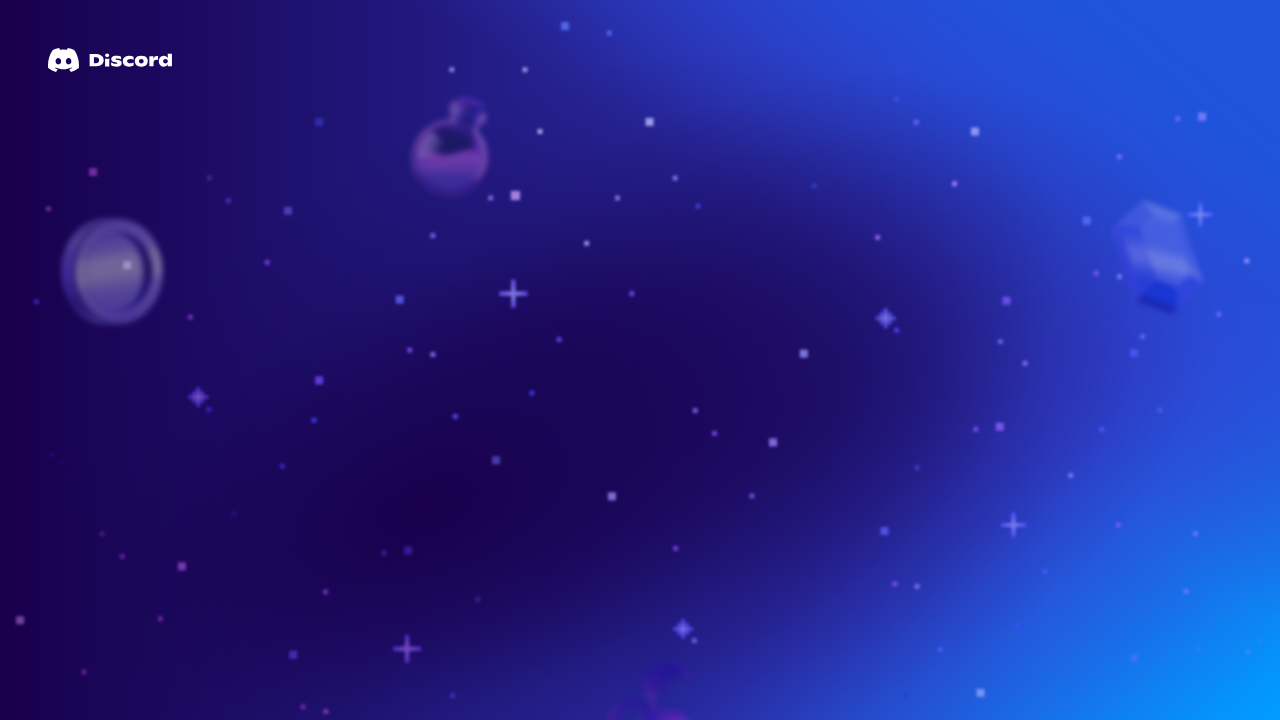

Waited 1.5 seconds for content to load
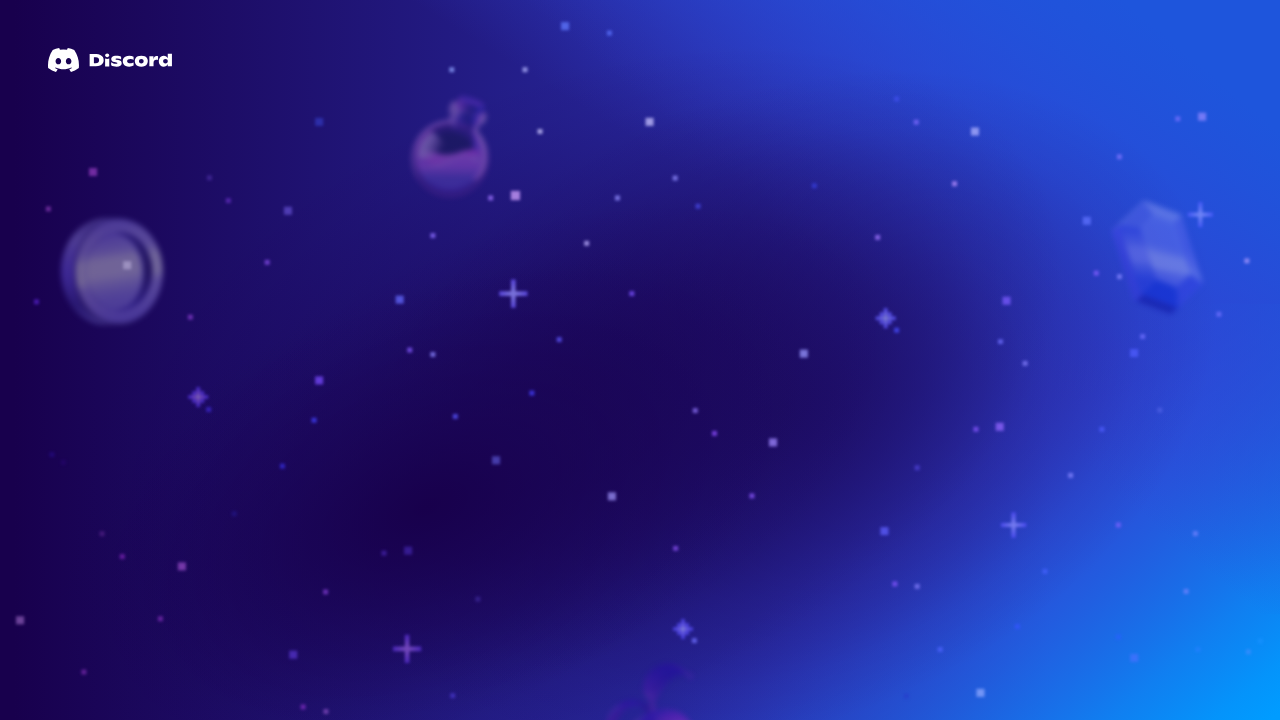

Scrolled to bottom of page (iteration 2)
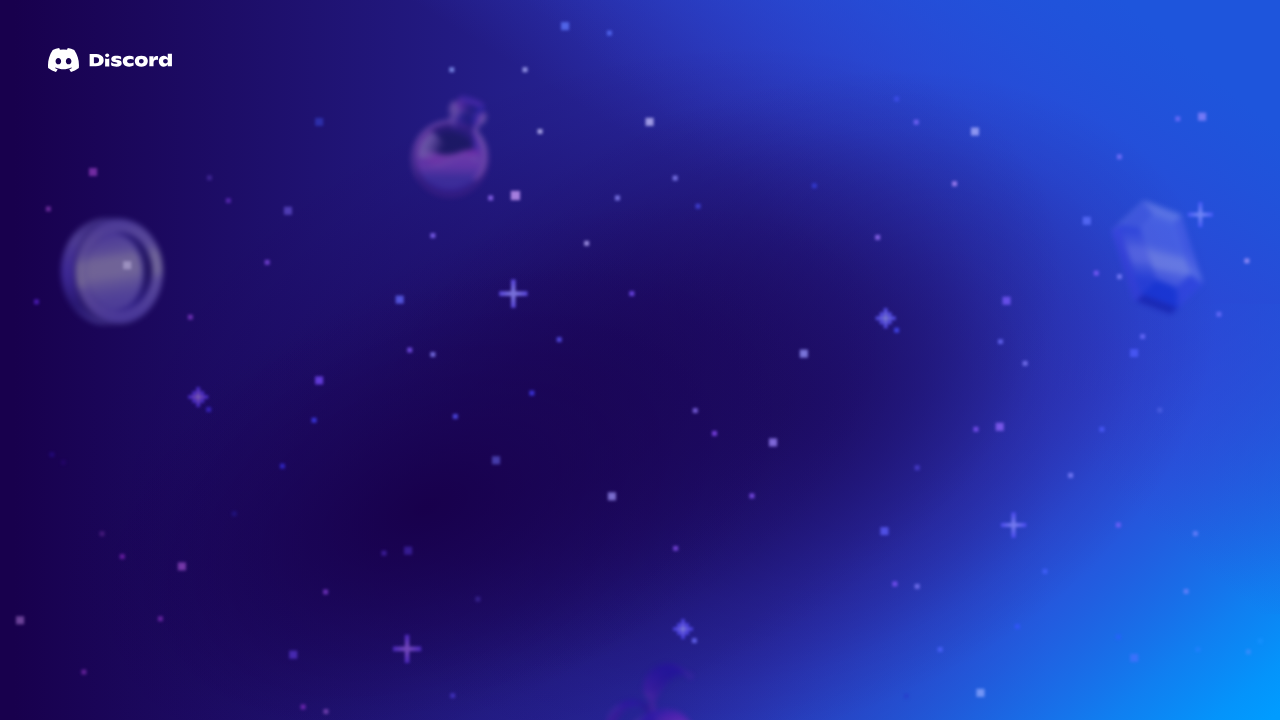

Waited 1.5 seconds for content to load
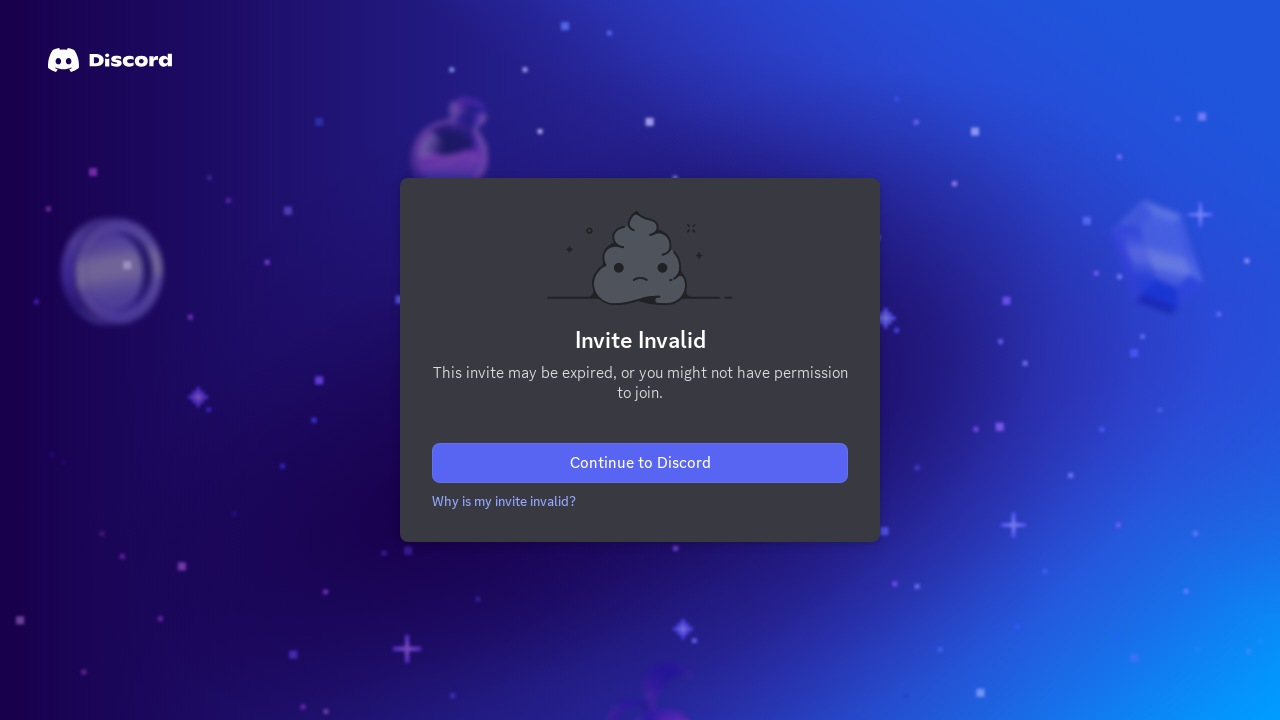

Scrolled to bottom of page (iteration 3)
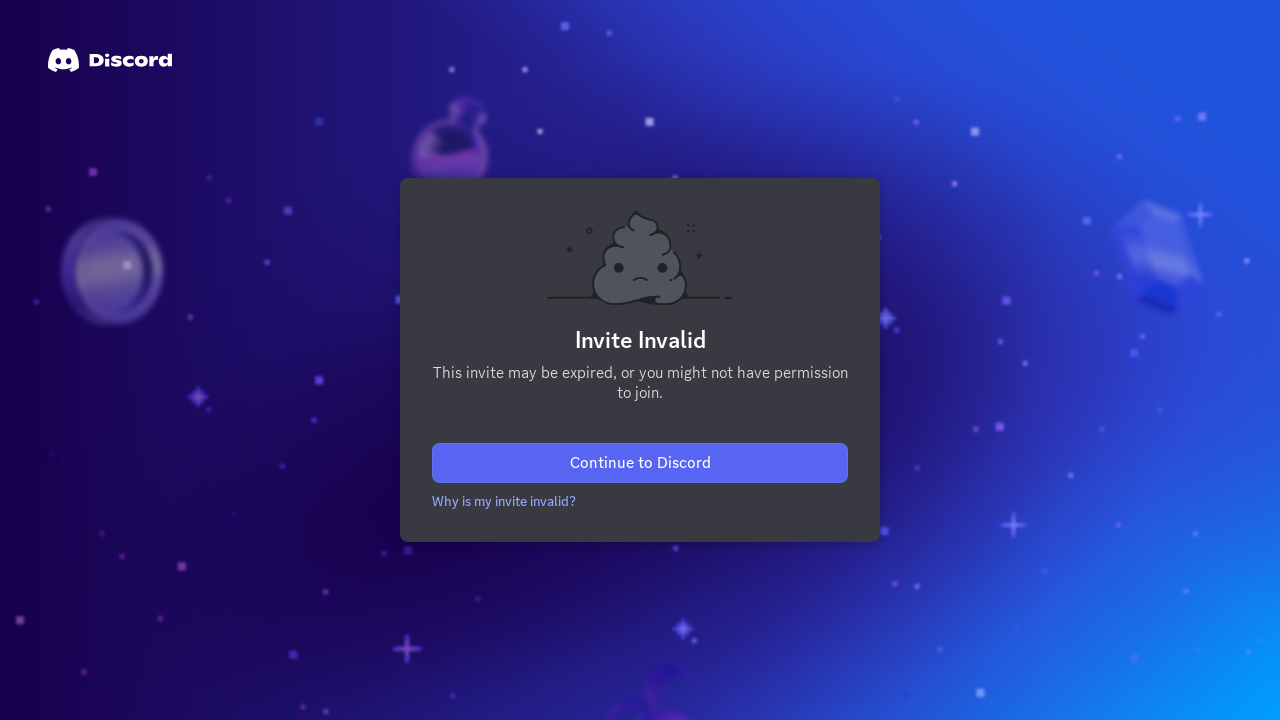

Waited 1.5 seconds for content to load
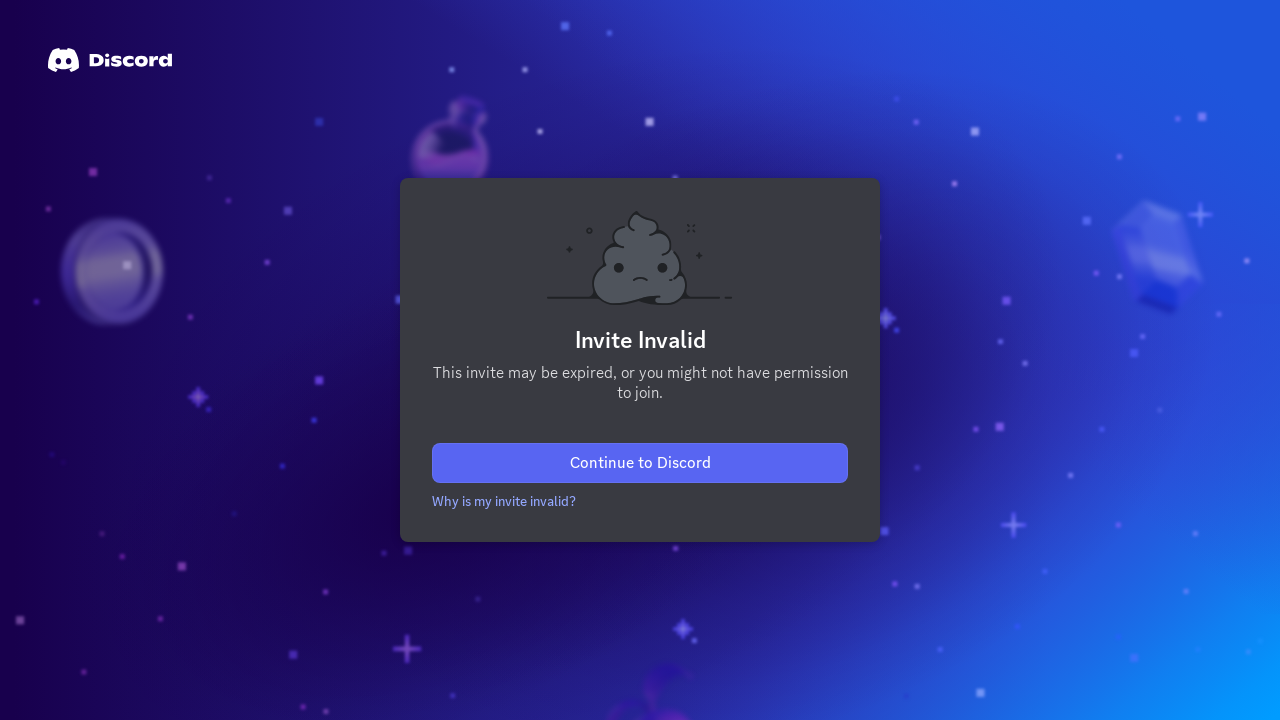

Final scroll to bottom to verify all content loaded
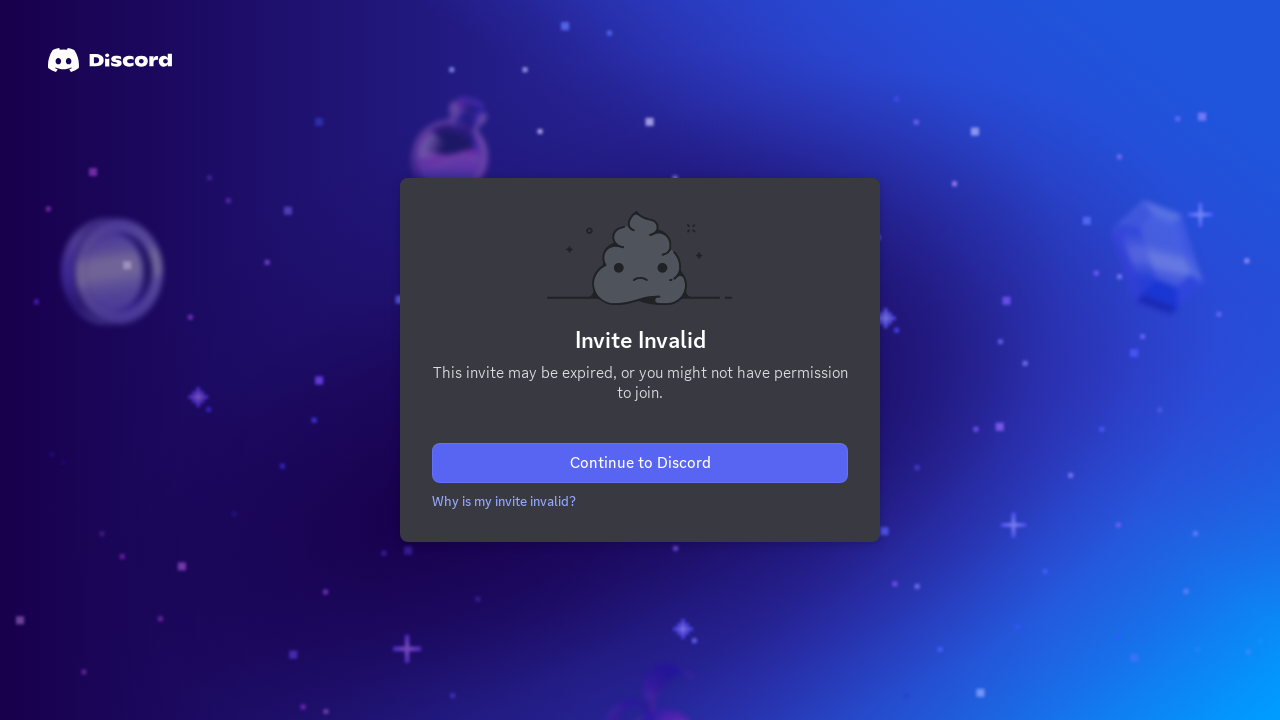

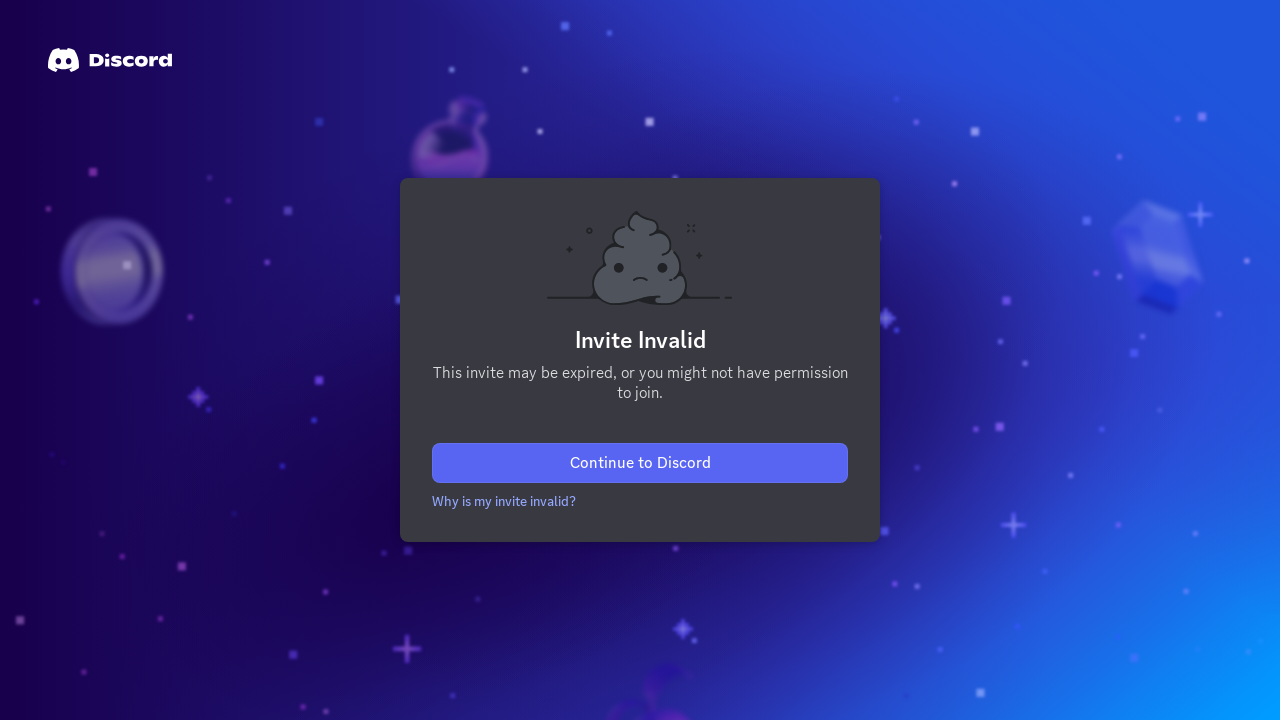